Tests the user registration process by filling out the registration form with username, first name, last name, password, and confirm password fields, then submitting the form.

Starting URL: https://buggy.justtestit.org

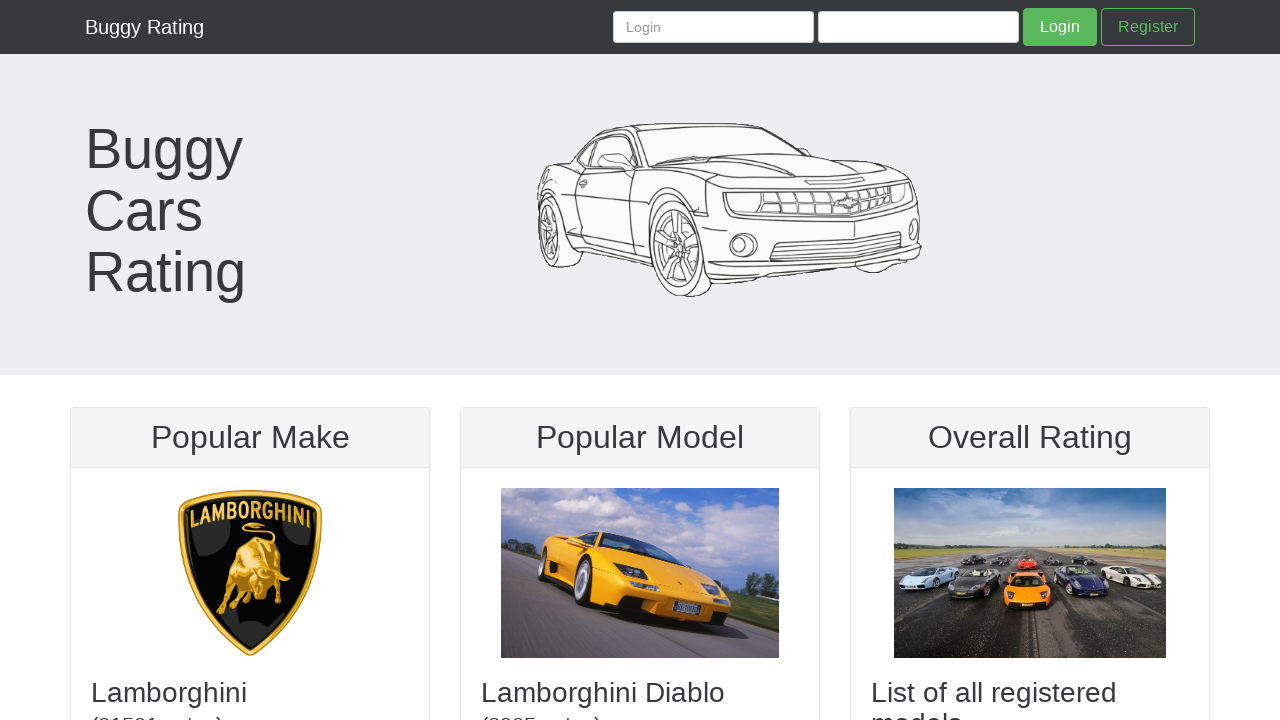

Clicked on the Register button at (1148, 27) on a.btn.btn-success-outline
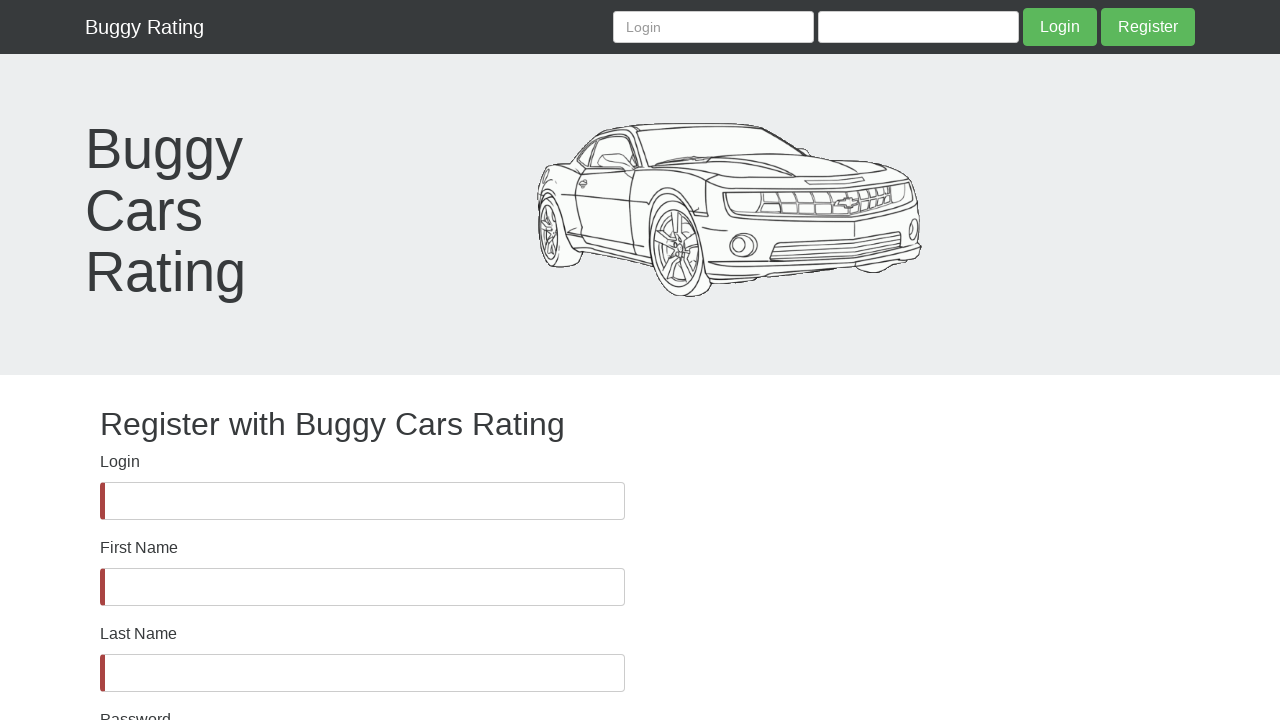

Filled username field with 'TestUser847' on #username
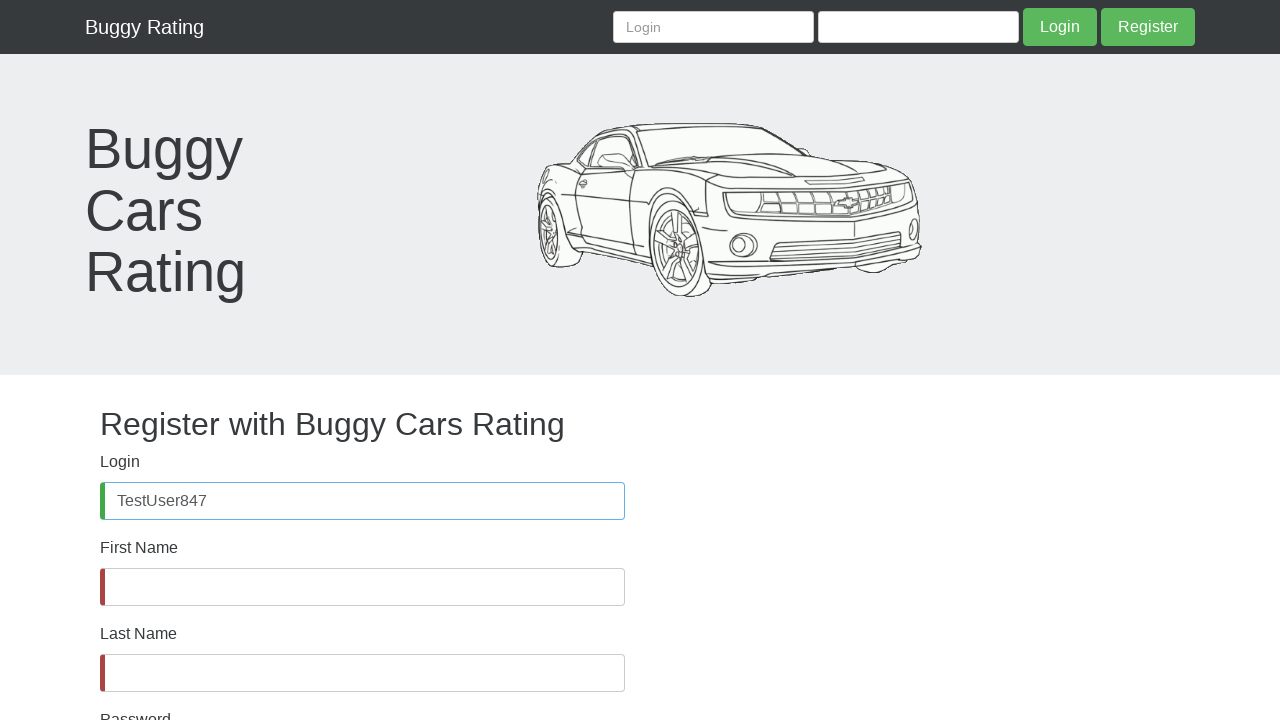

Filled first name field with 'JohnTest123' on #firstName
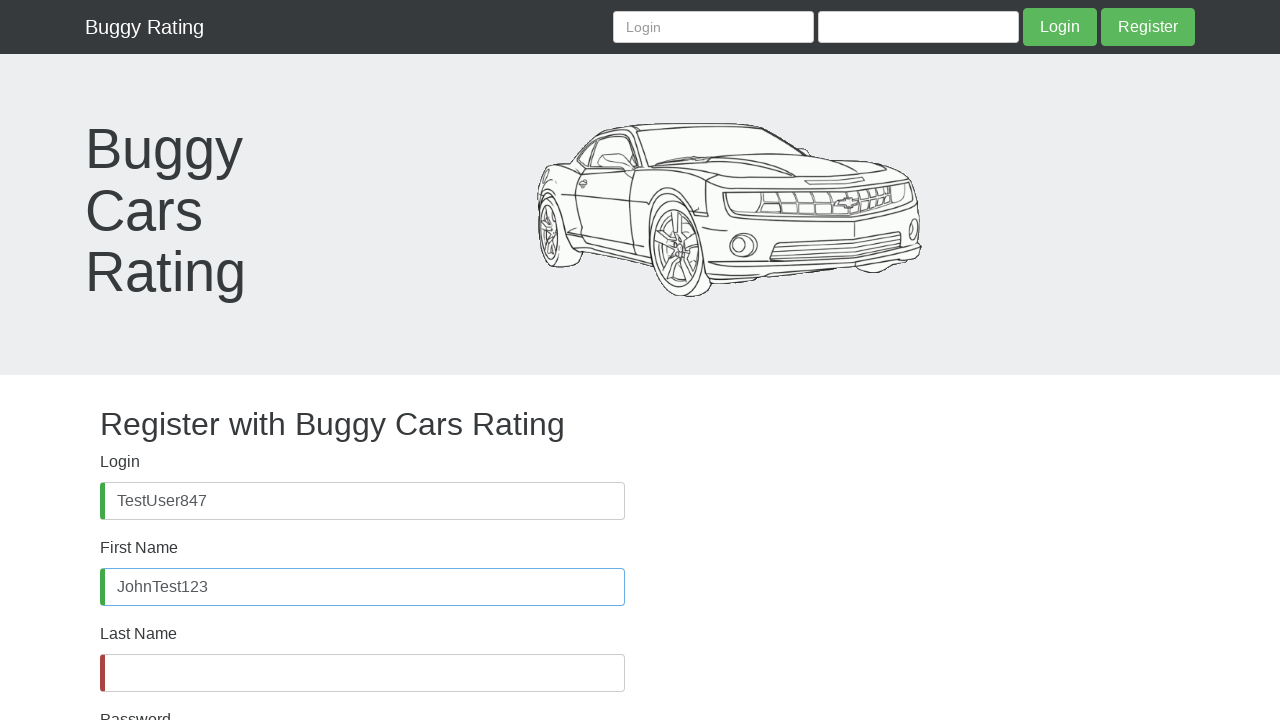

Filled last name field with 'SmithQA456' on #lastName
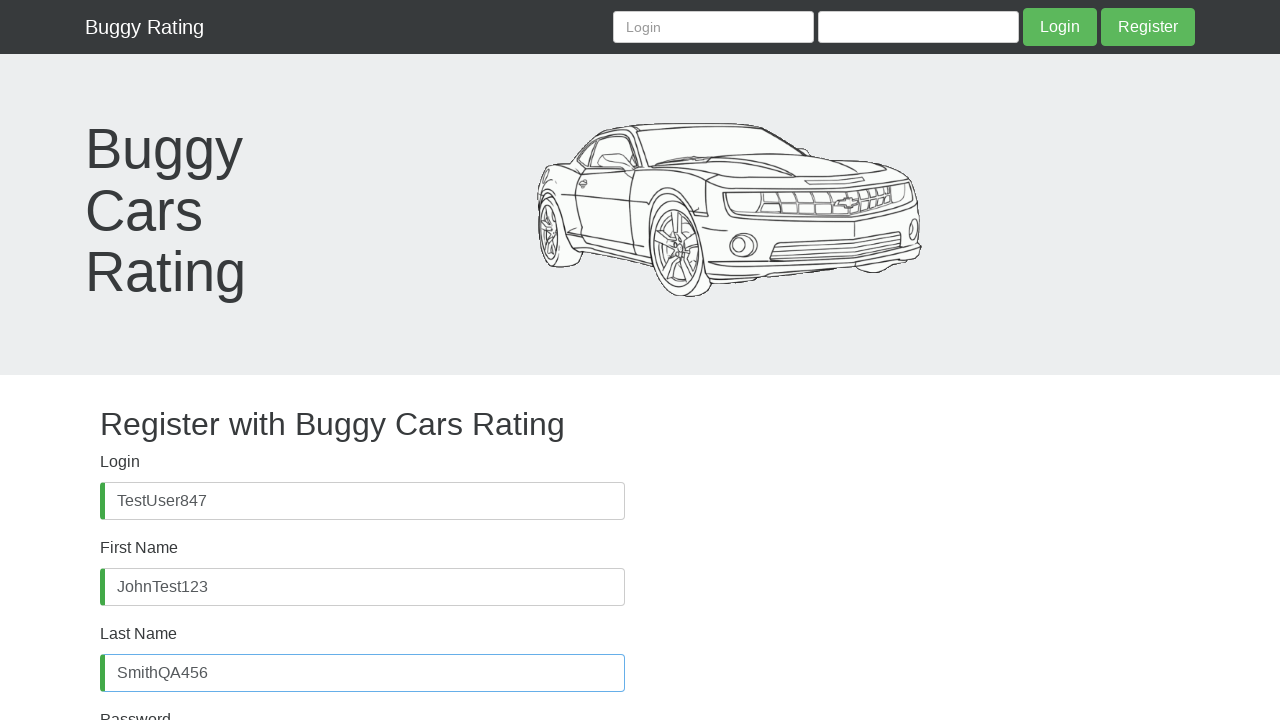

Filled password field with 'SecurePass789!' on #password
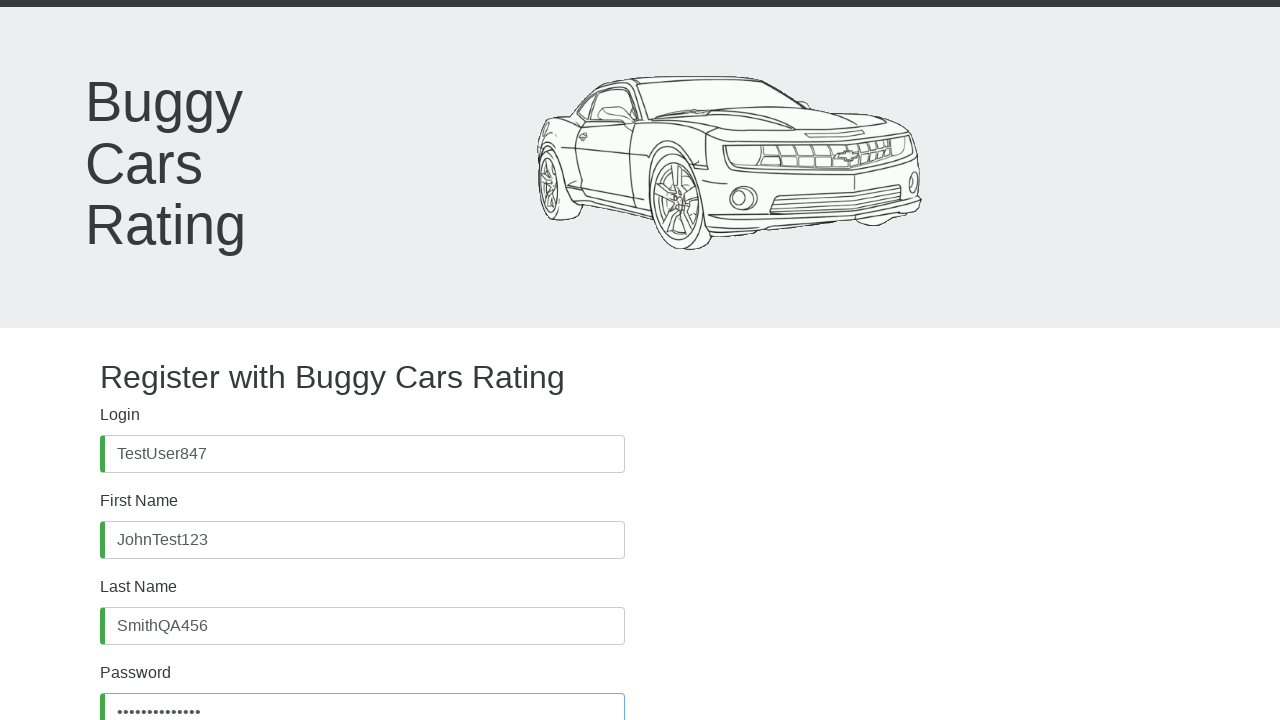

Filled confirm password field with 'SecurePass789!' on #confirmPassword
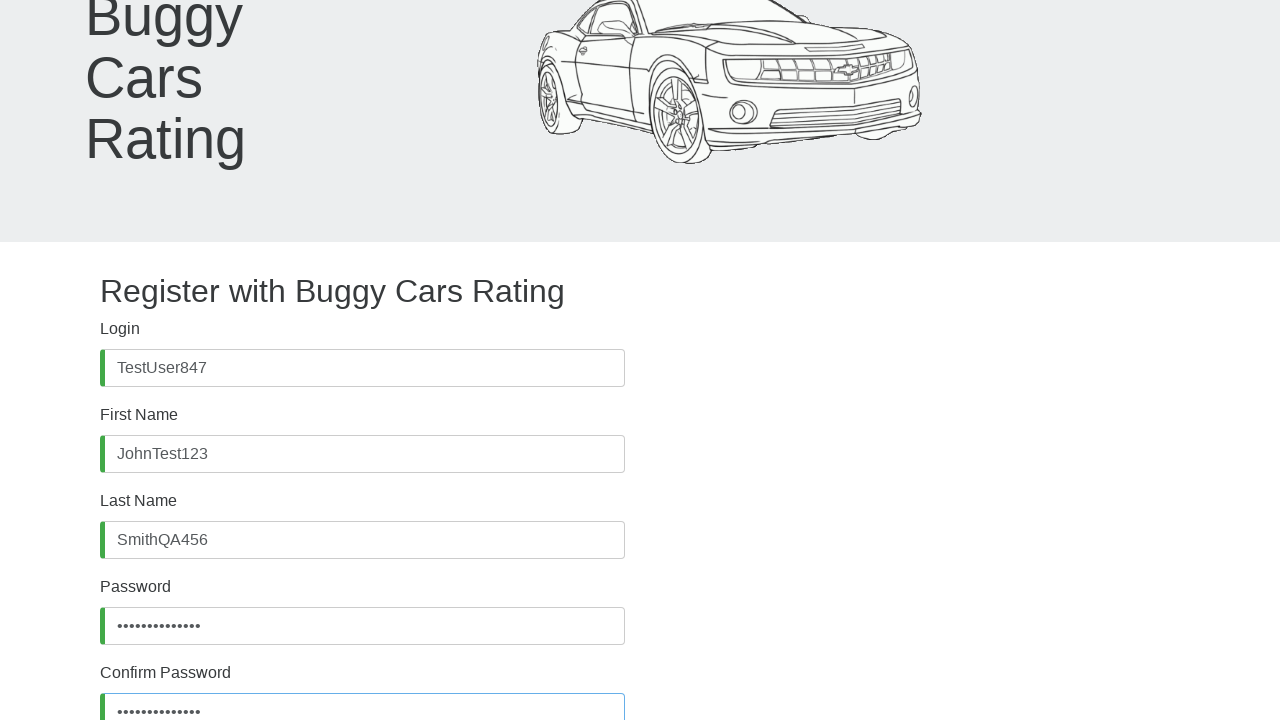

Clicked the Register/Submit button to complete registration at (147, 628) on button.btn.btn-default
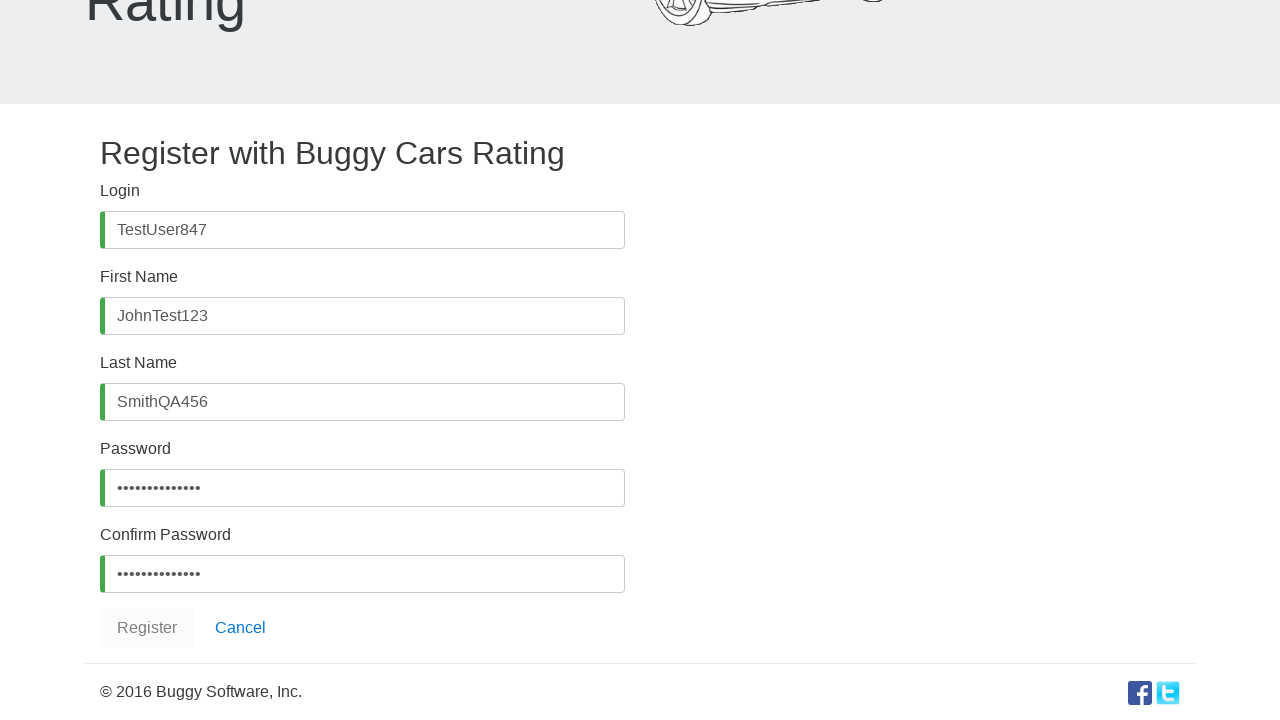

Waited 2 seconds for registration to complete
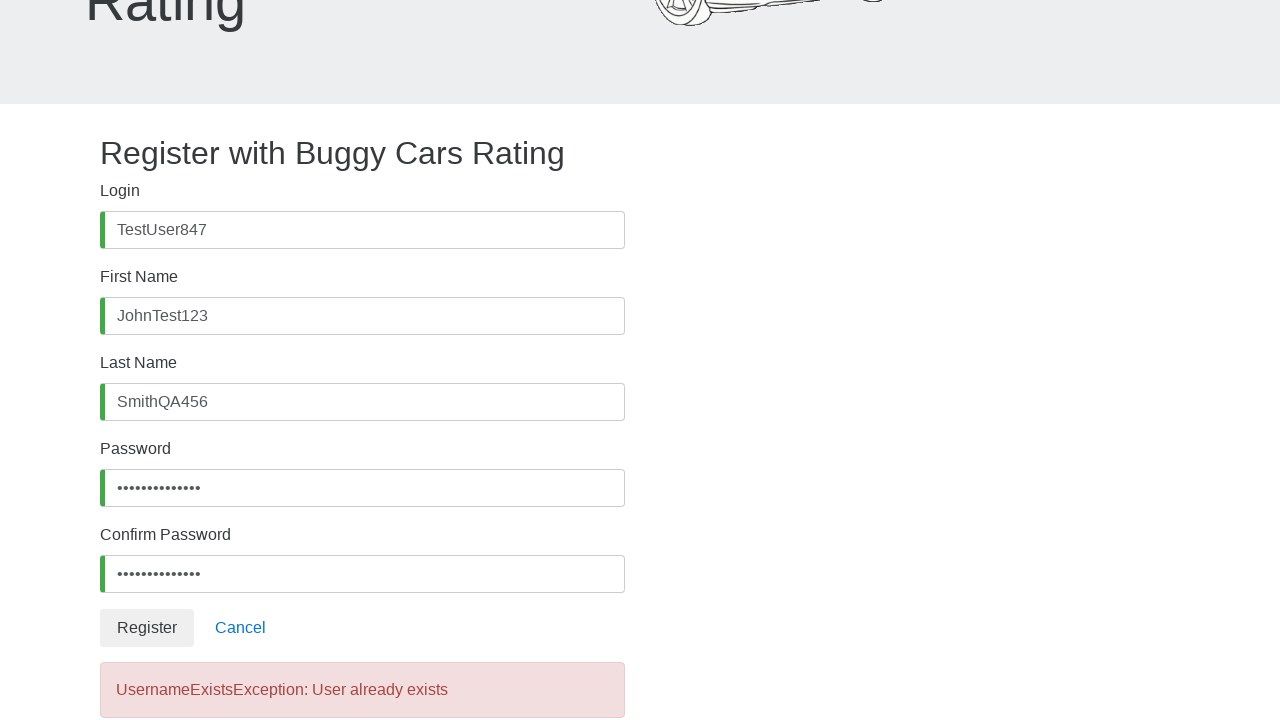

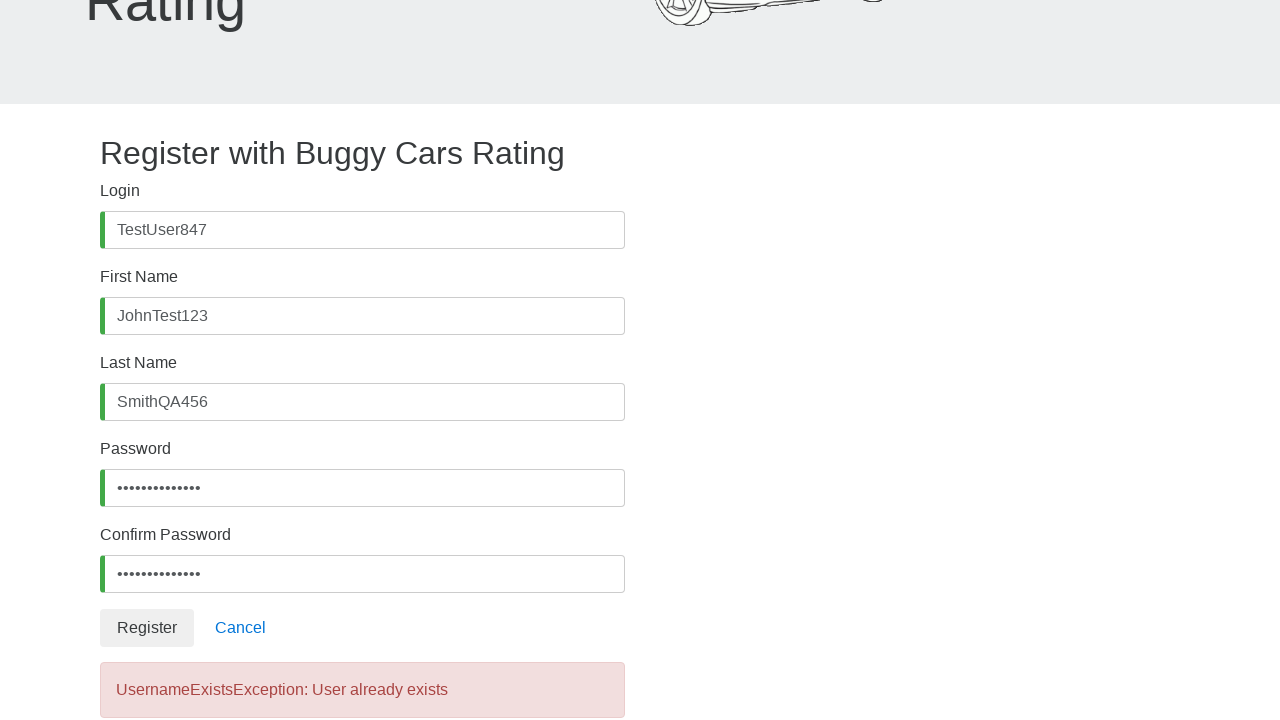